Tests JavaScript alert handling by clicking buttons that trigger alerts and accepting them using the browser's alert dialog

Starting URL: https://demoqa.com/alerts

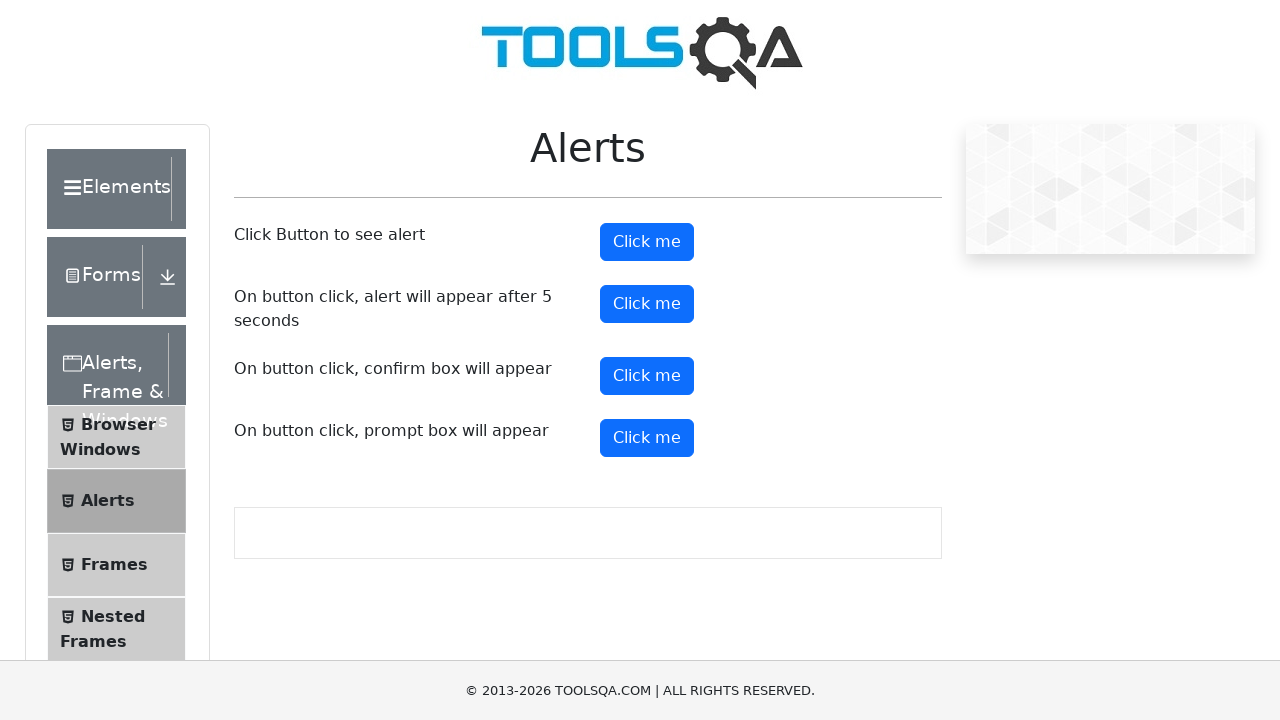

Clicked the first alert button to trigger simple alert at (647, 242) on #alertButton
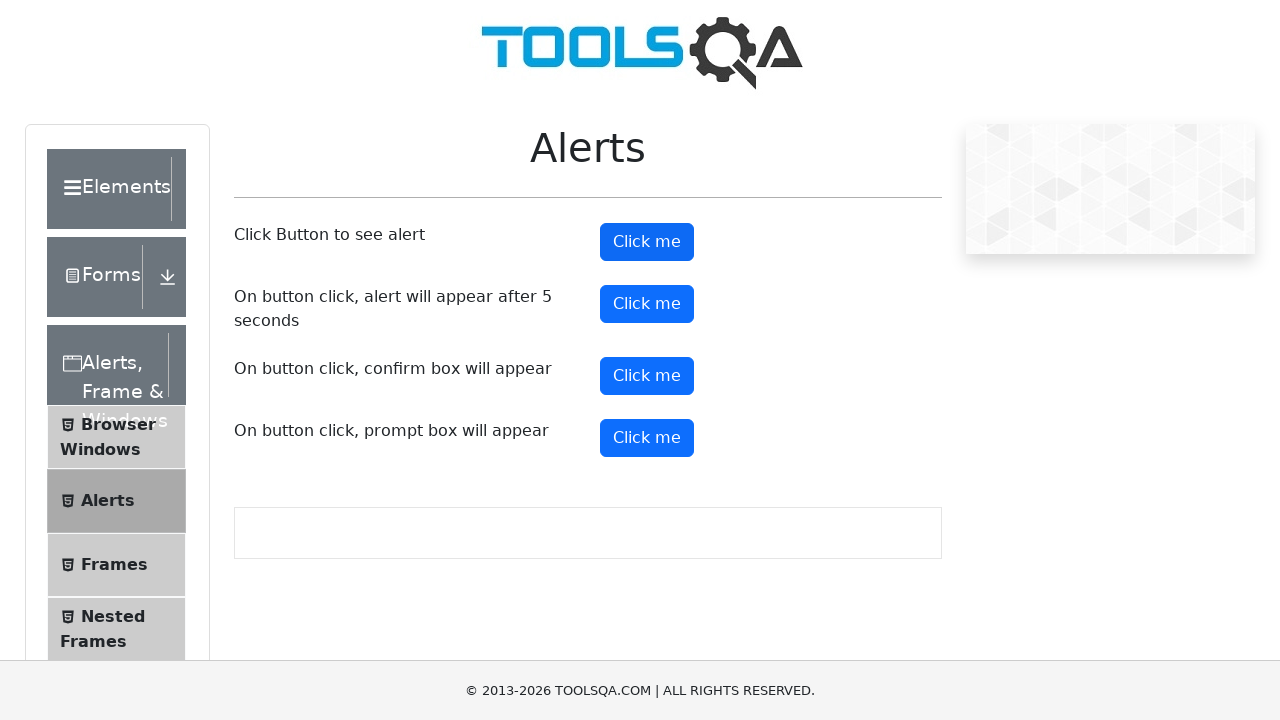

Set up dialog handler to automatically accept alerts
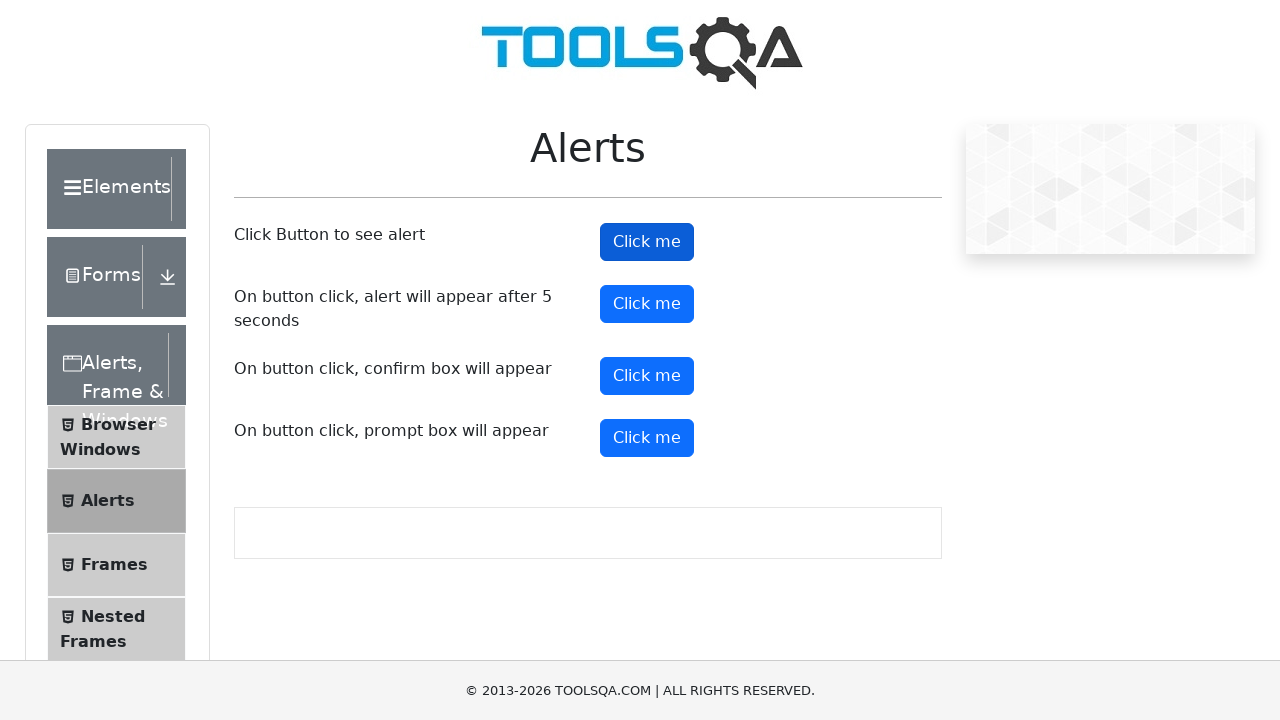

Waited 1 second for alert processing
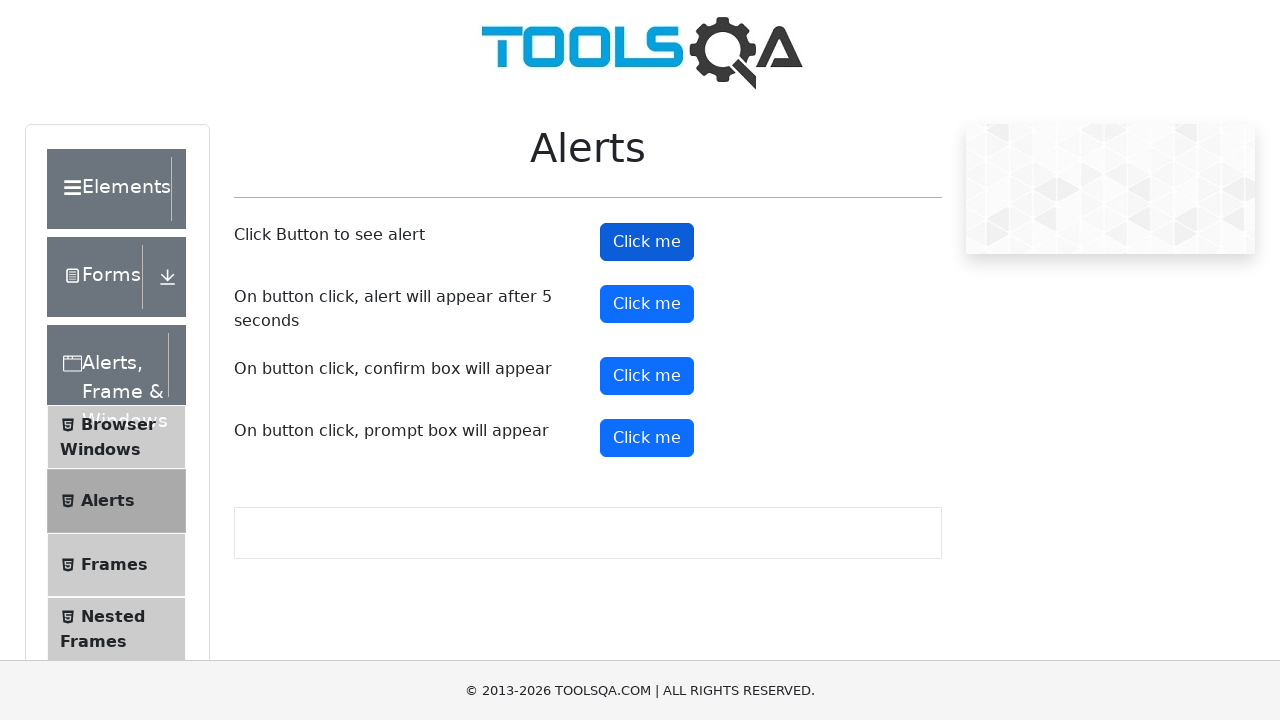

Clicked the confirm button to trigger confirmation alert at (647, 376) on #confirmButton
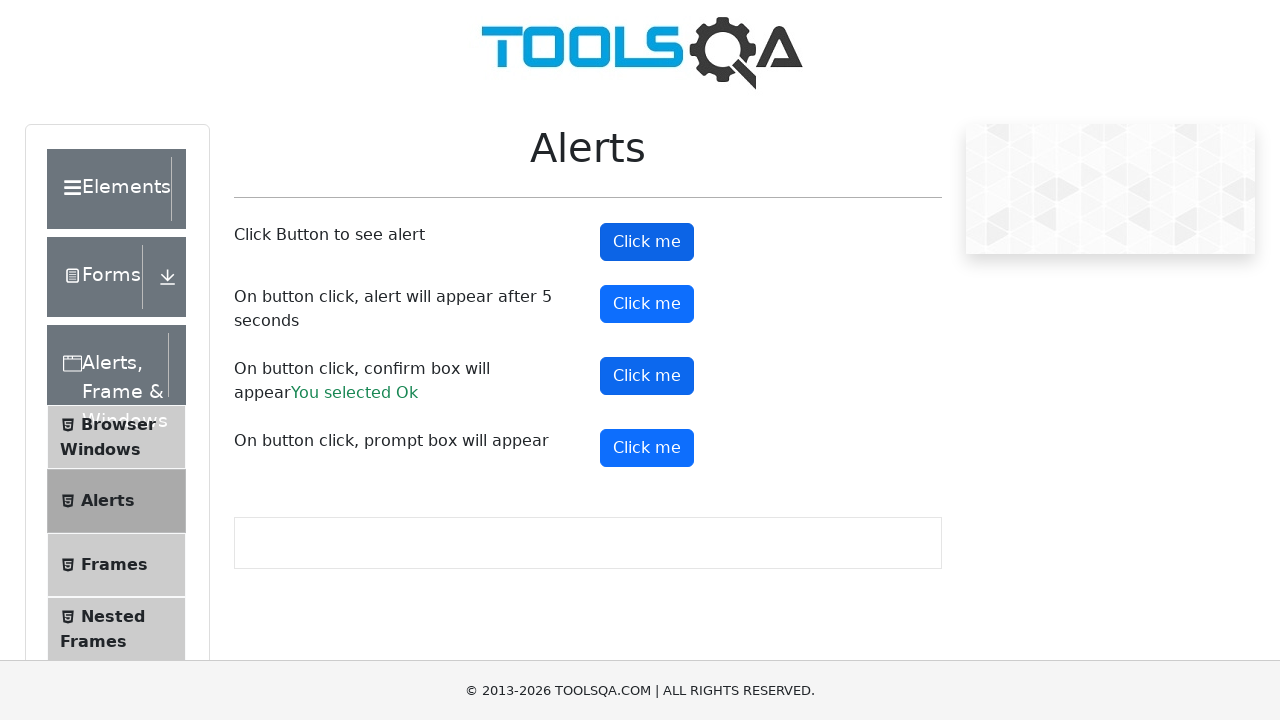

Waited 1 second for confirmation alert processing
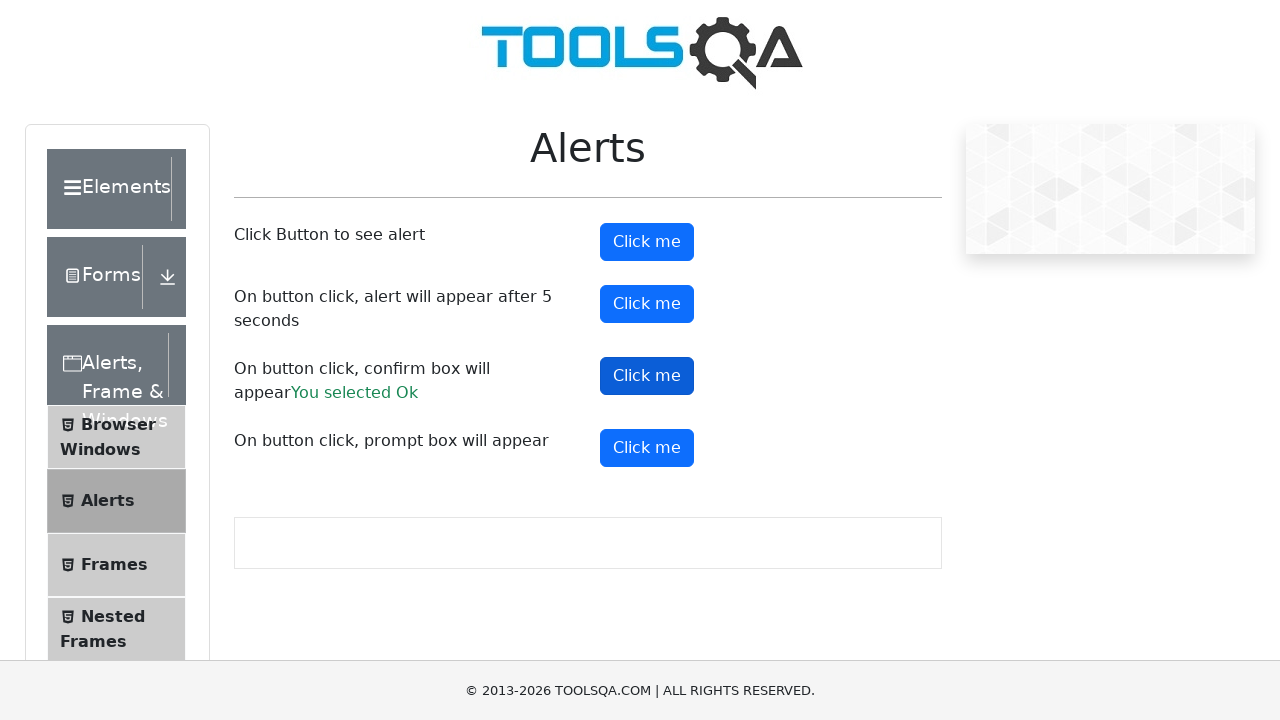

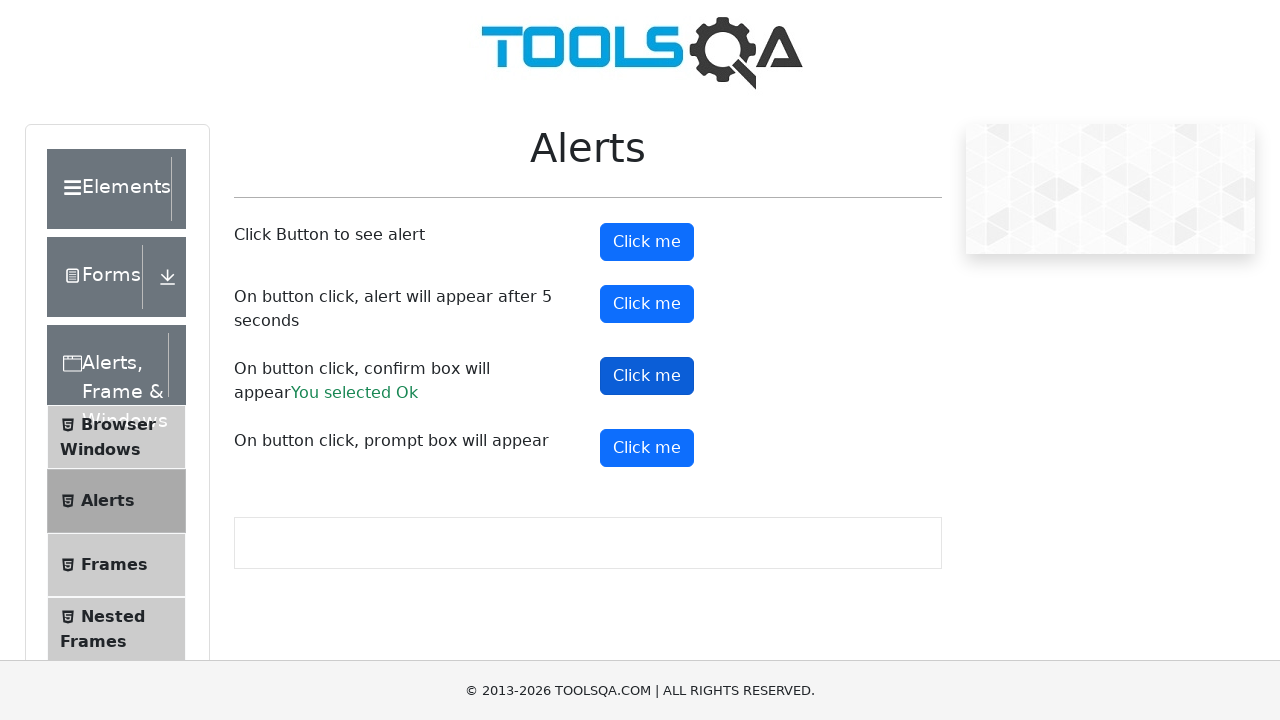